Tests that navigating to the completed route via URL shows only completed todos

Starting URL: https://todomvc.com/examples/typescript-angular/#/

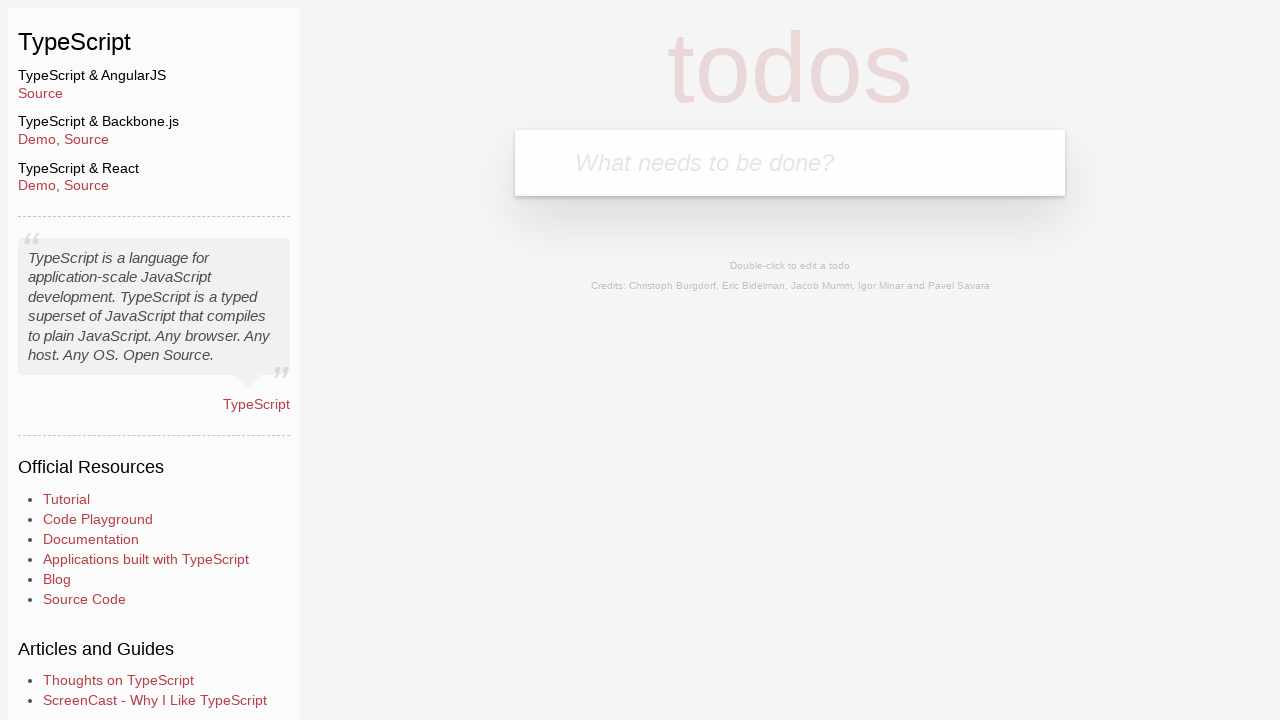

Filled new todo input with 'Example1' on .new-todo
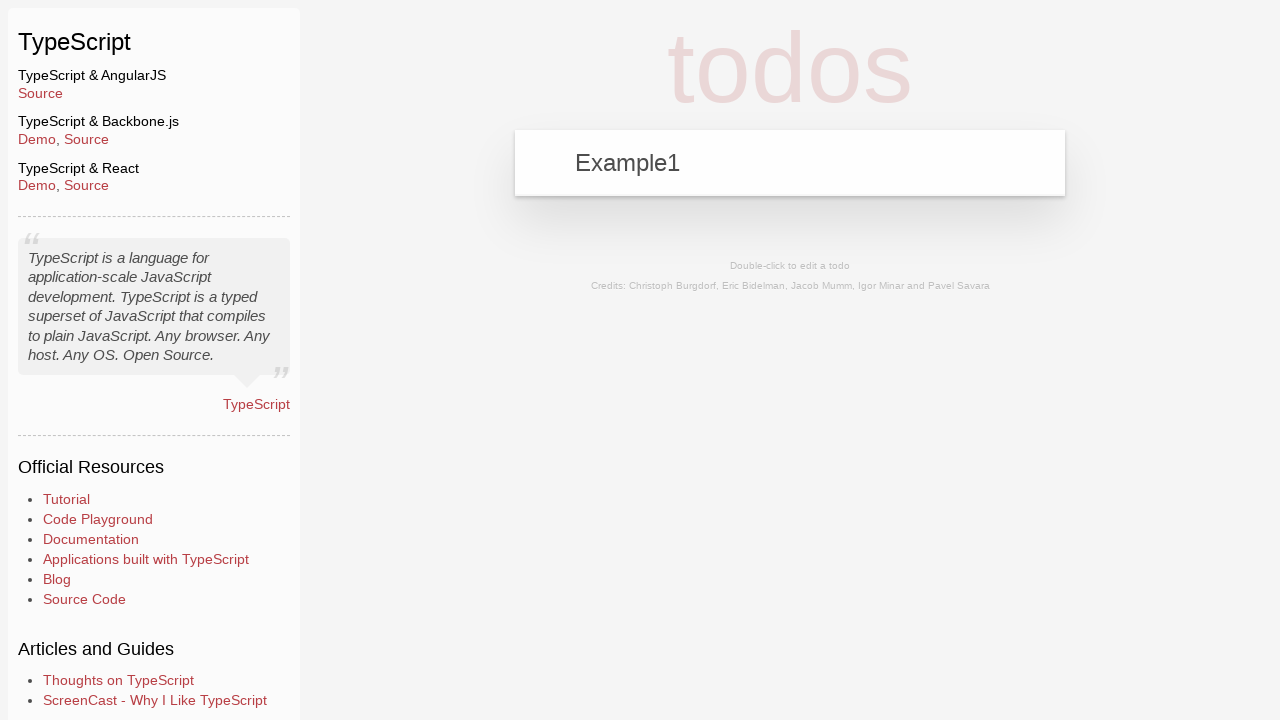

Pressed Enter to add first todo on .new-todo
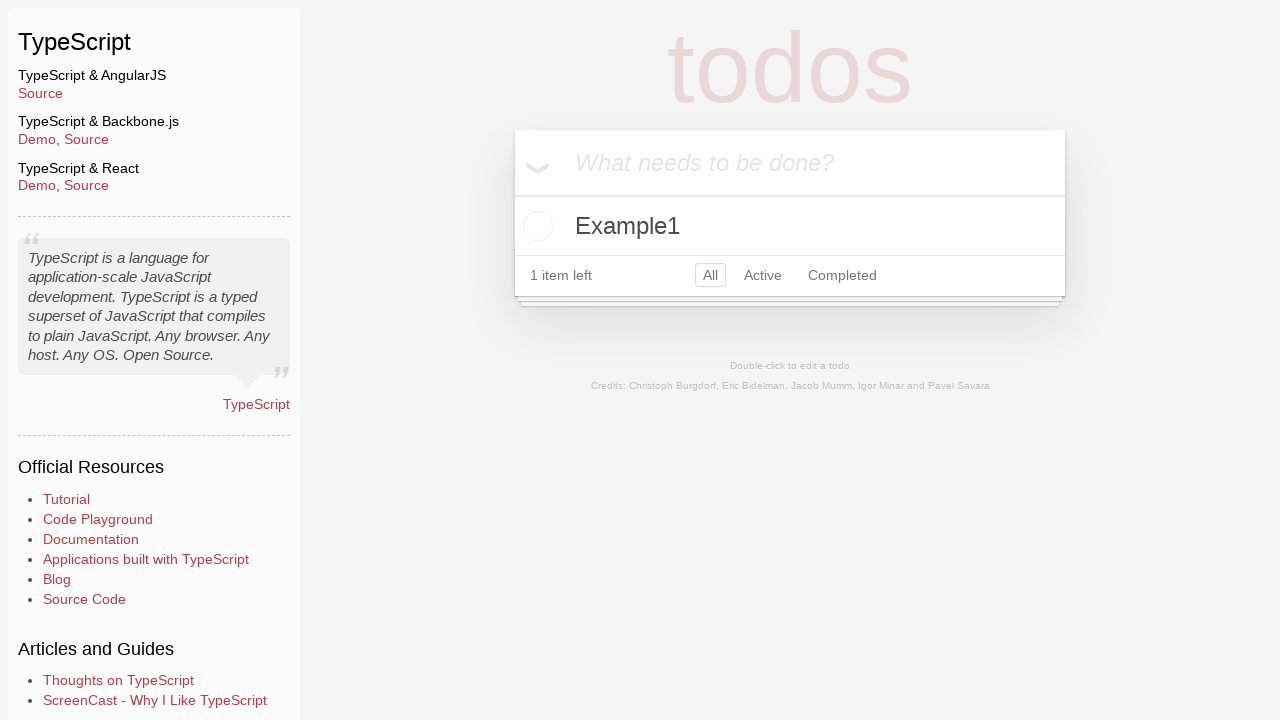

Filled new todo input with 'Example2' on .new-todo
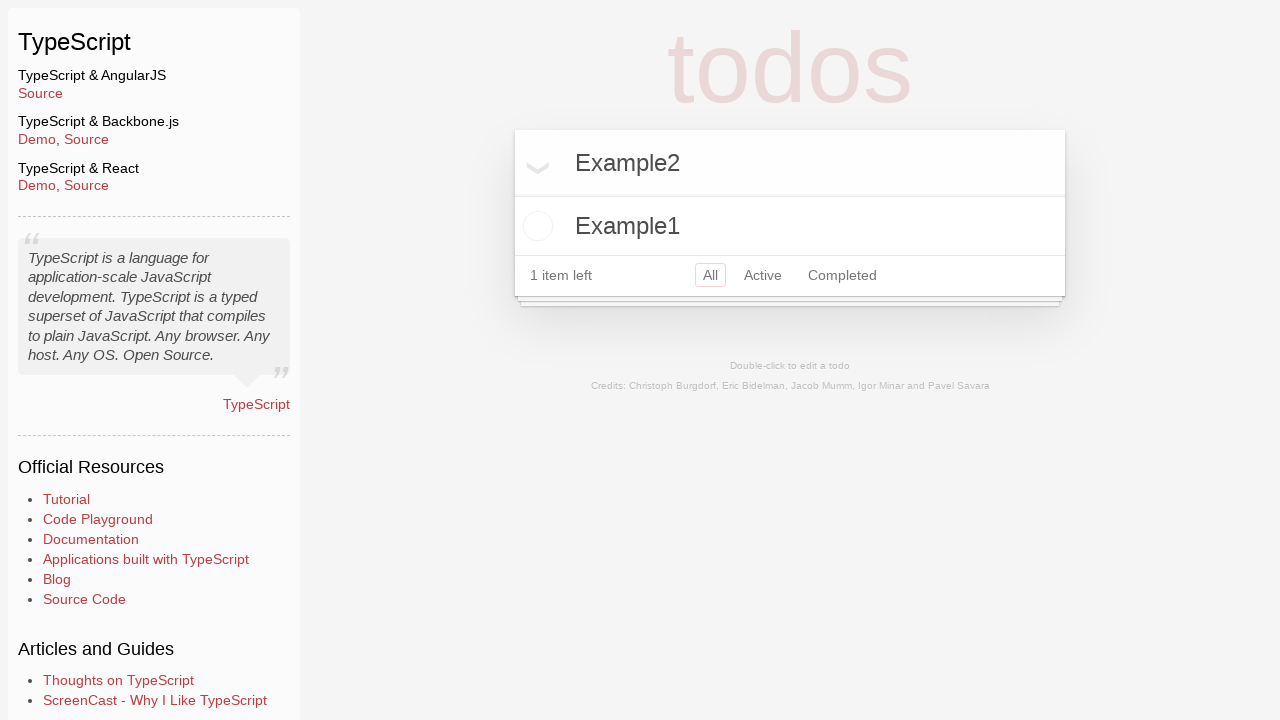

Pressed Enter to add second todo on .new-todo
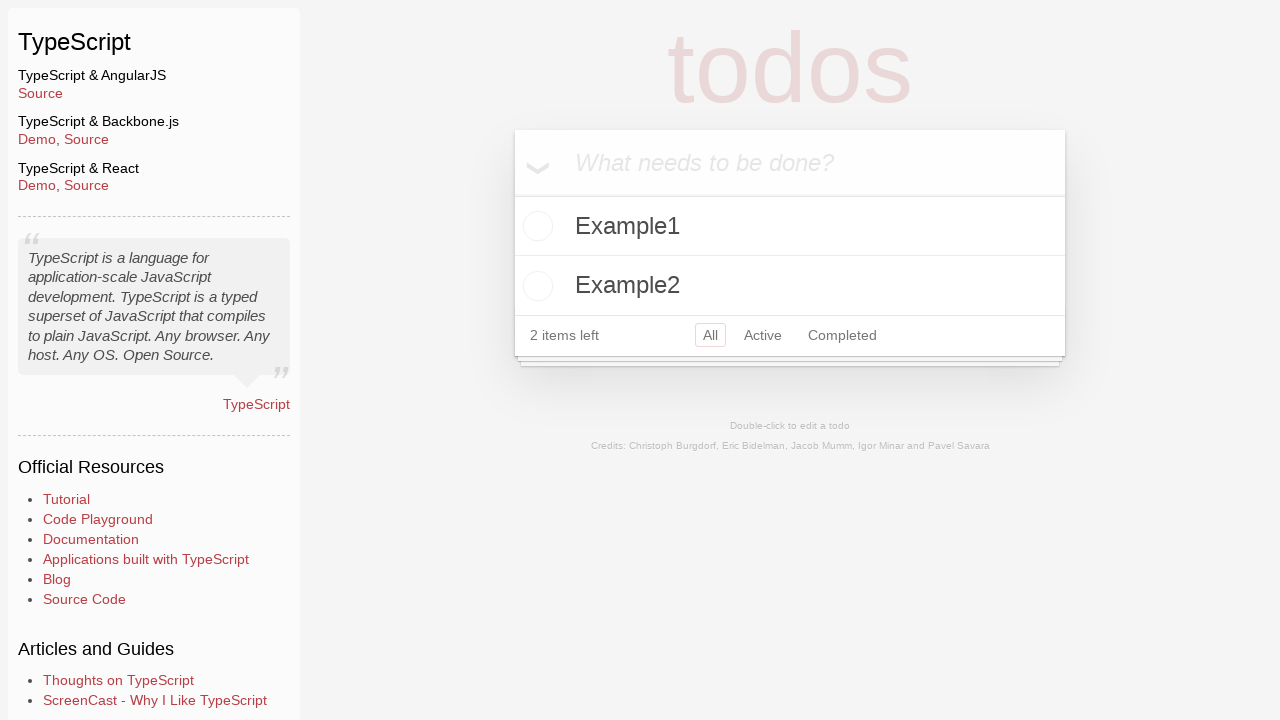

Clicked toggle to mark Example2 as completed at (535, 286) on .todo-list li:has-text('Example2') .toggle
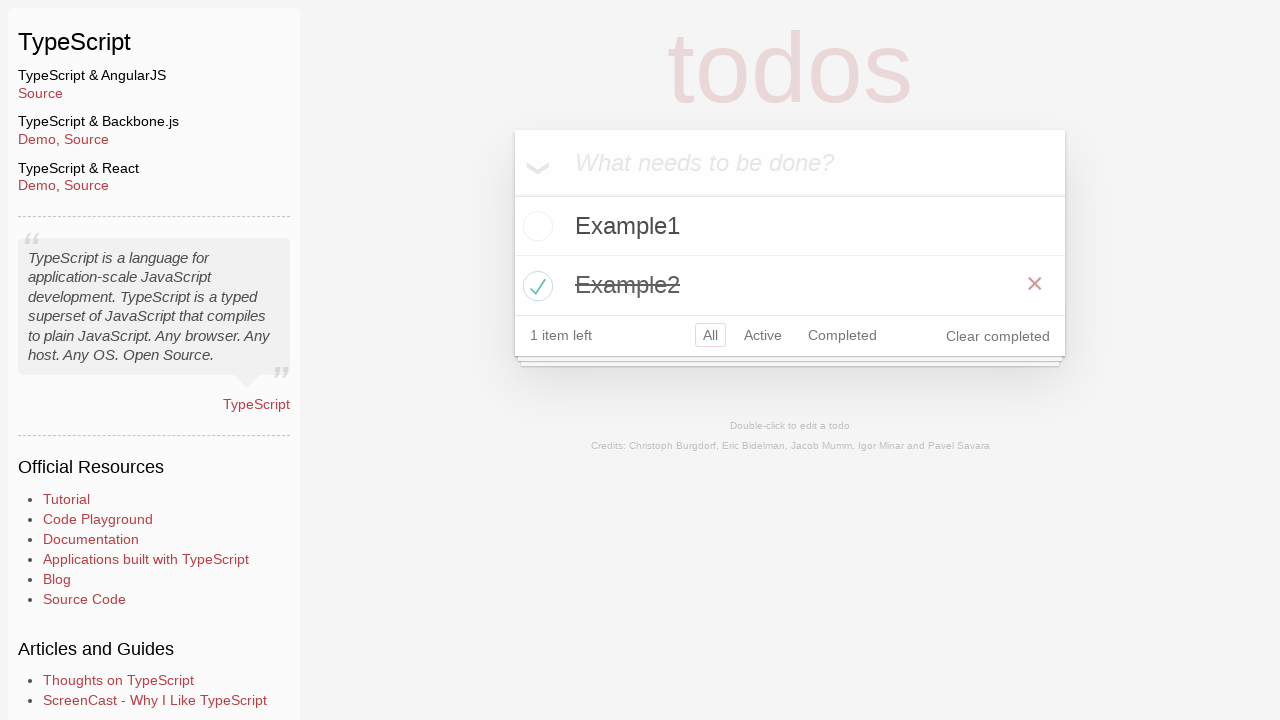

Navigated to completed route via URL
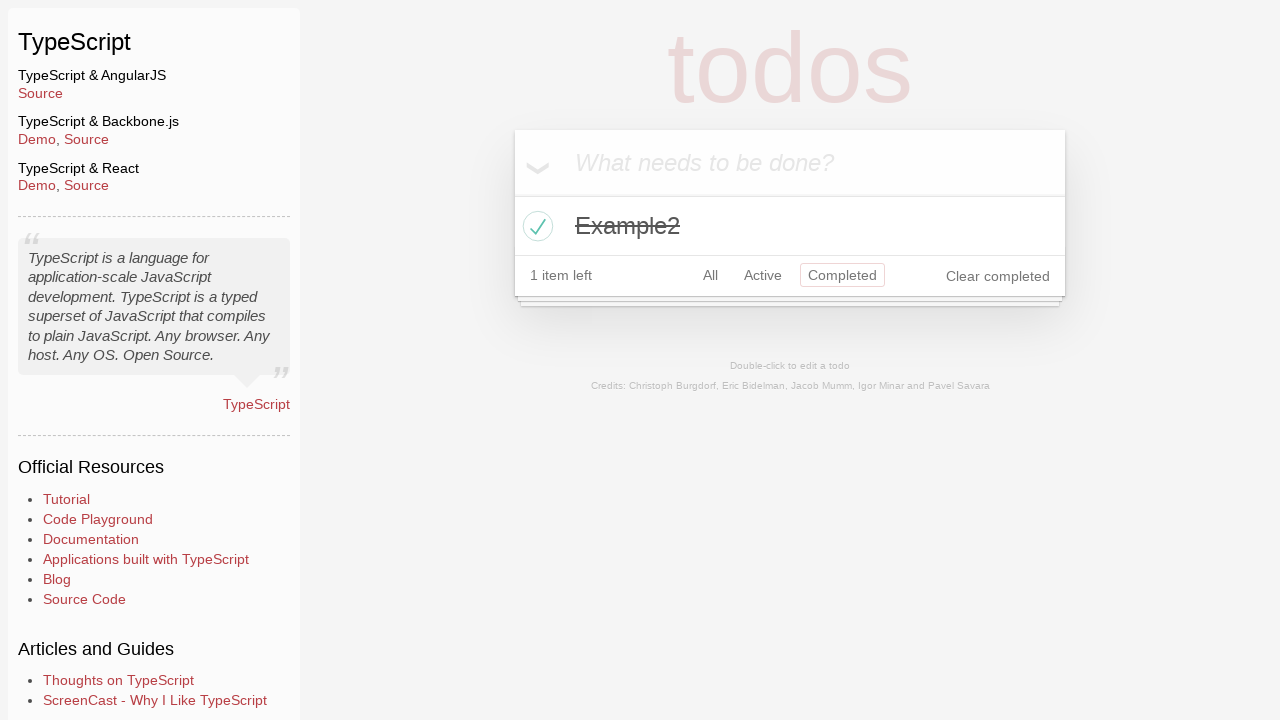

Verified Example2 is visible in completed route
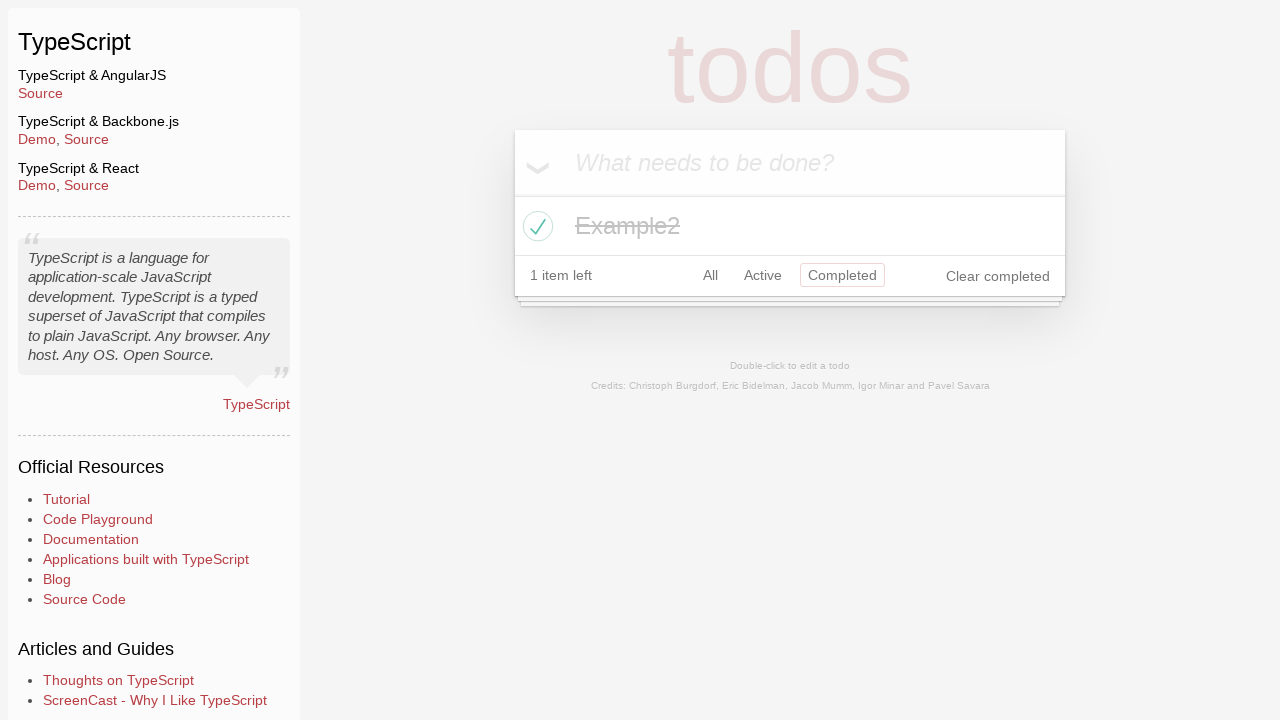

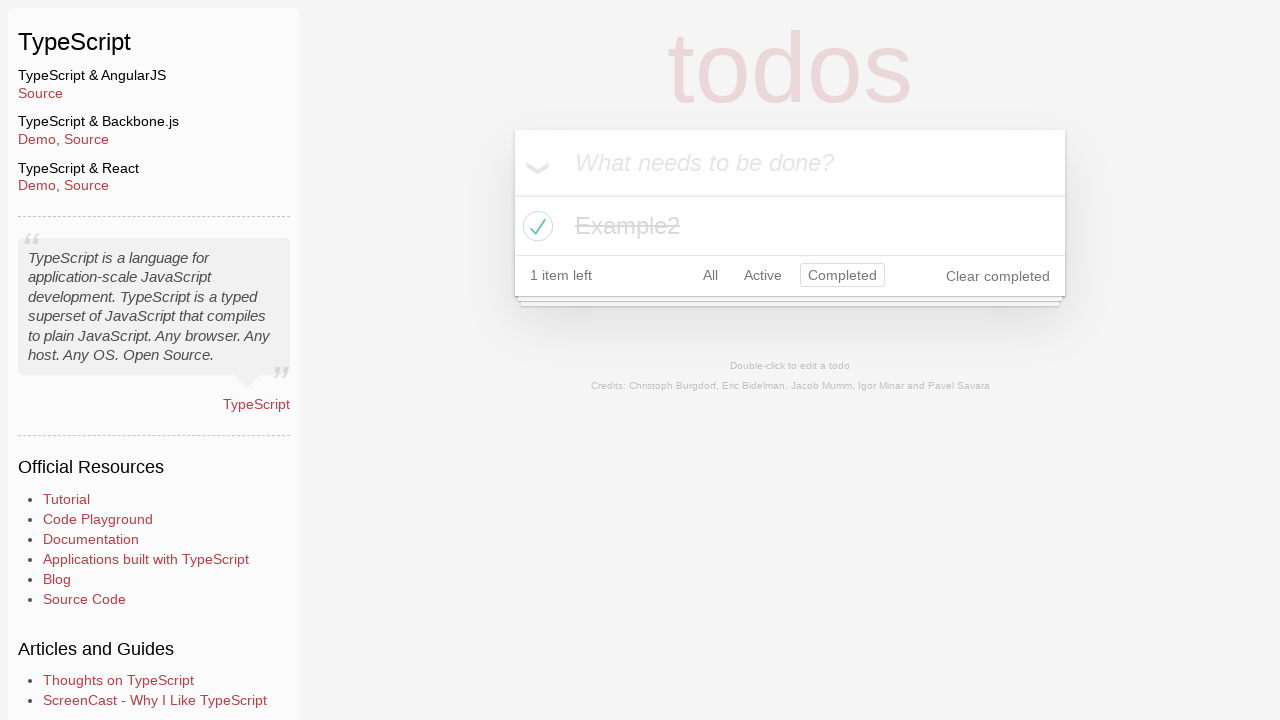